Tests the search functionality by clicking the search button, typing a search term, submitting the search, and verifying the results text is displayed.

Starting URL: https://practice-react.sdetunicorns.com/

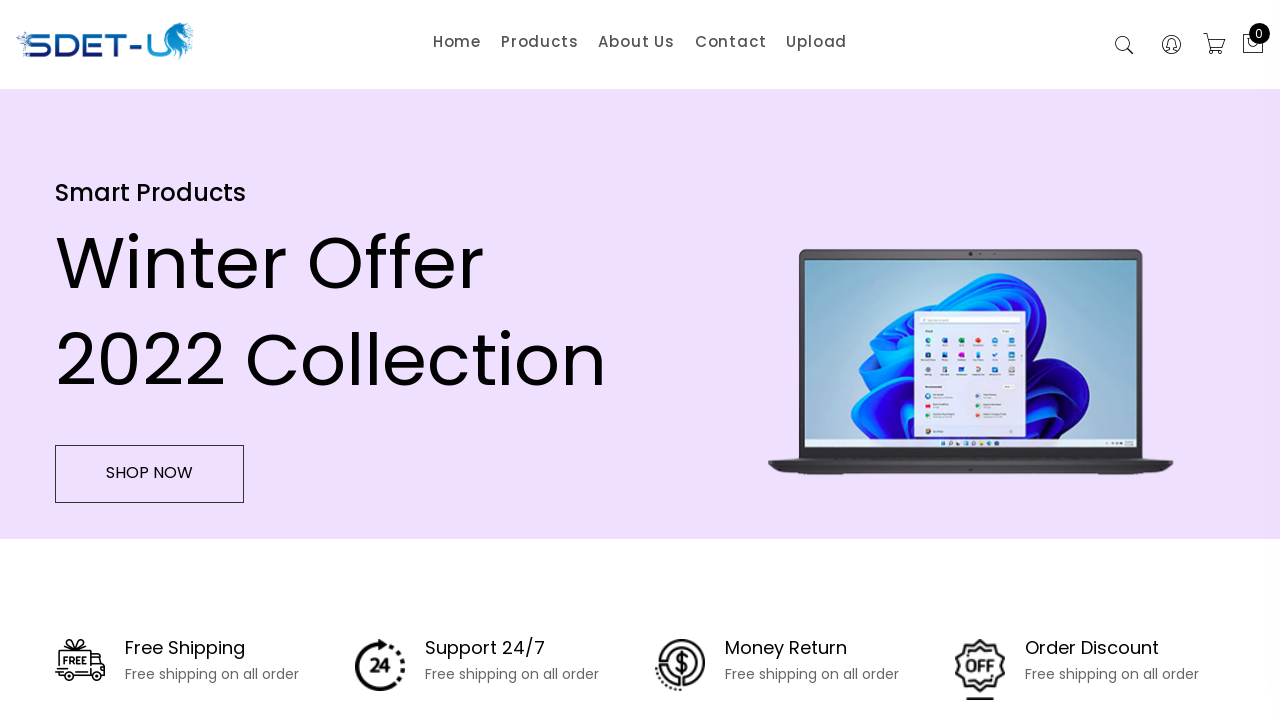

Clicked search button to activate search at (1124, 46) on xpath=//button[@class='search-active']
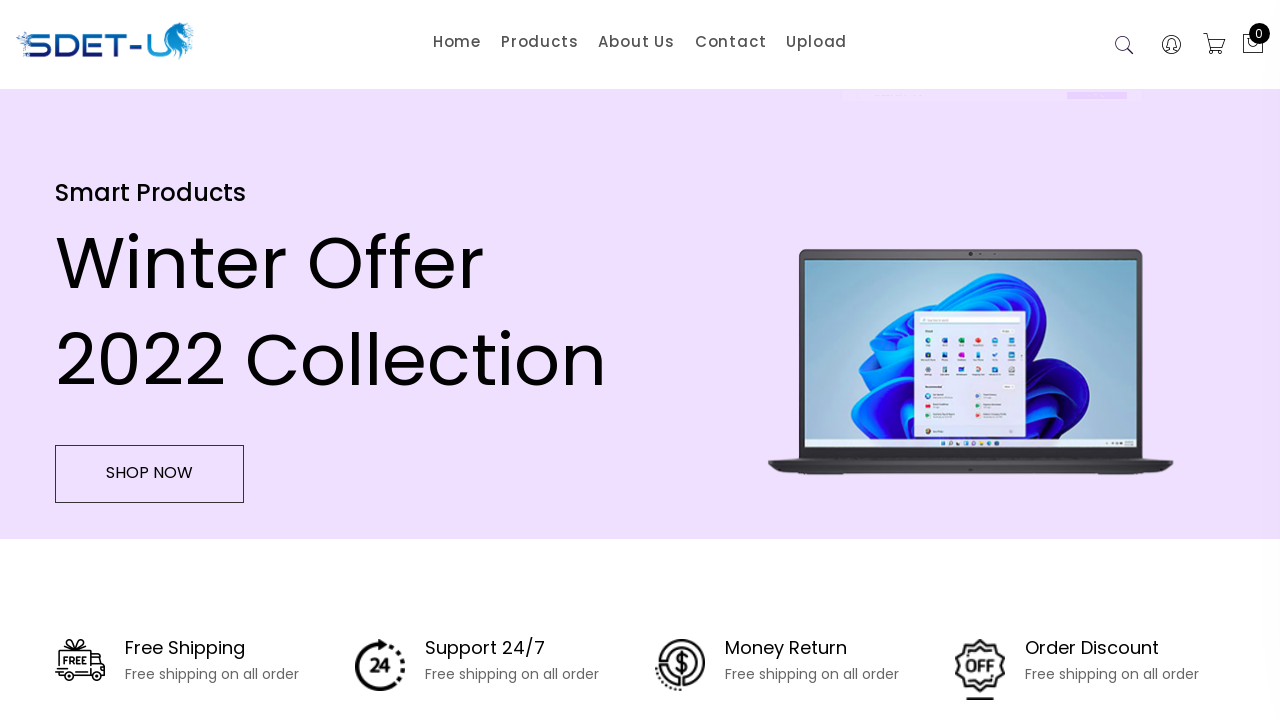

Typed 'Lenovo' in the search field on //input[@placeholder='Search']
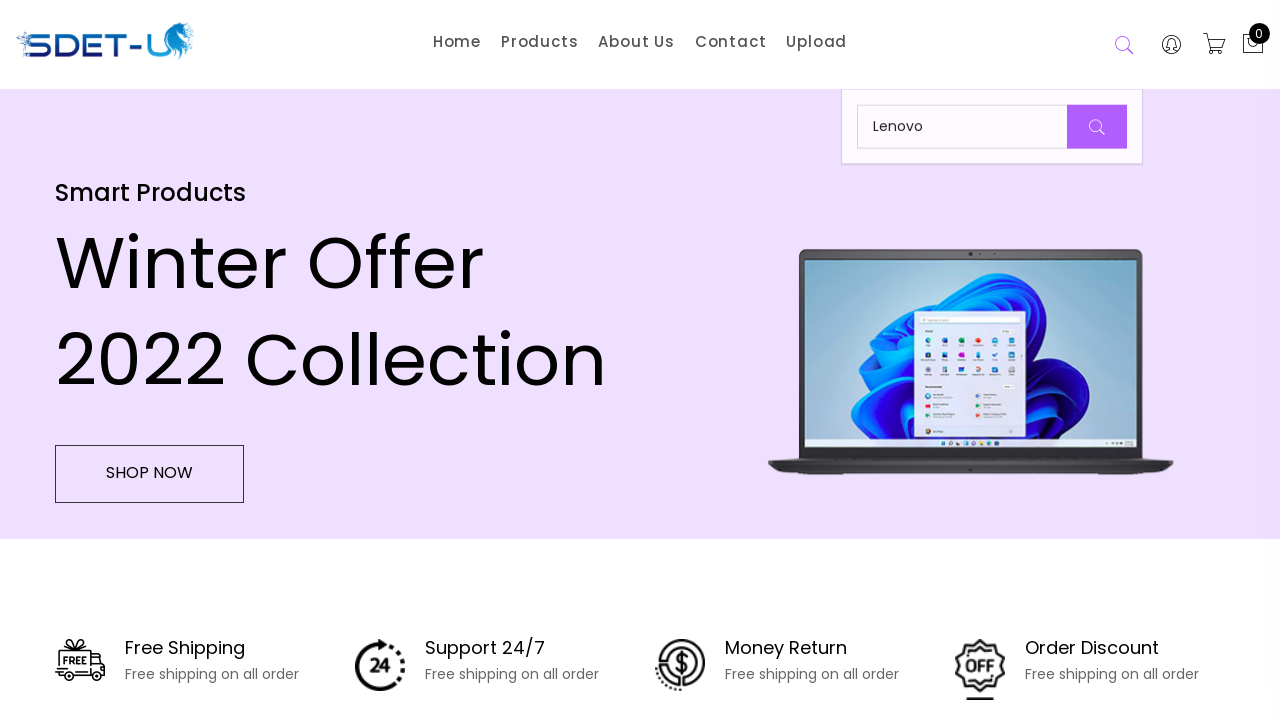

Clicked search button to submit the search at (1097, 127) on xpath=//button[@class='button-search']
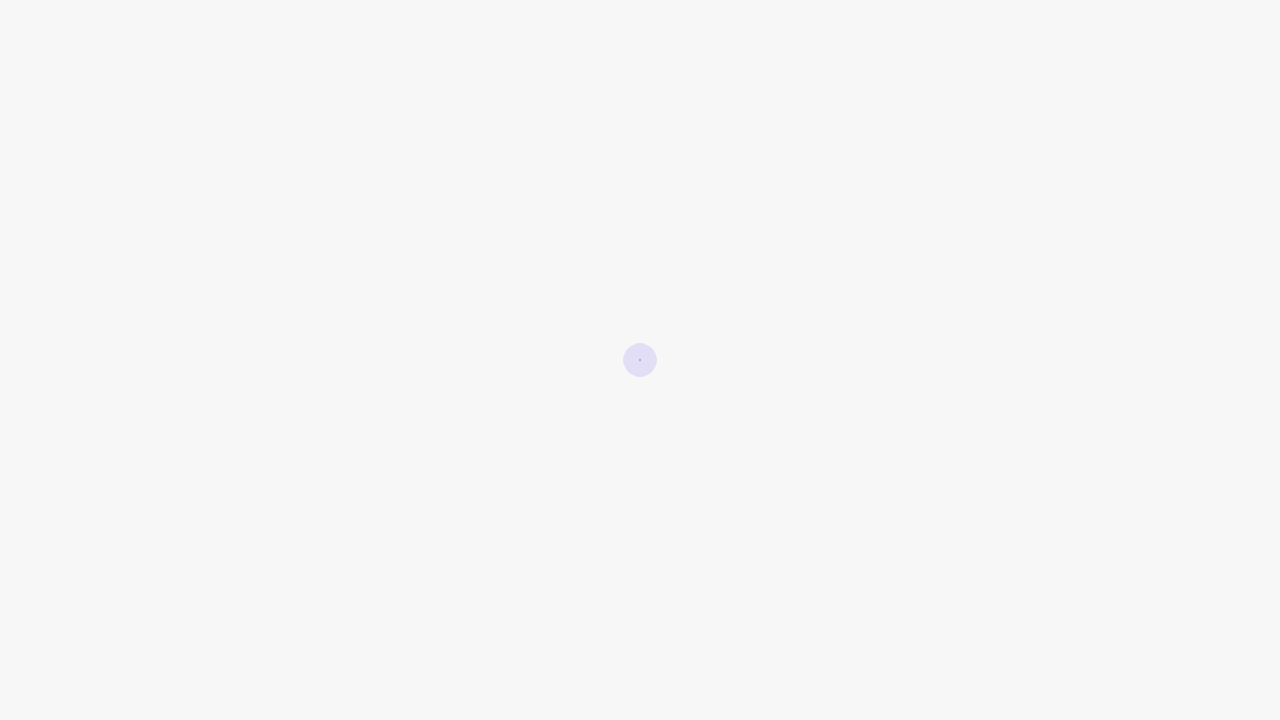

Search results text 'Showing Results for Lenovo' is displayed
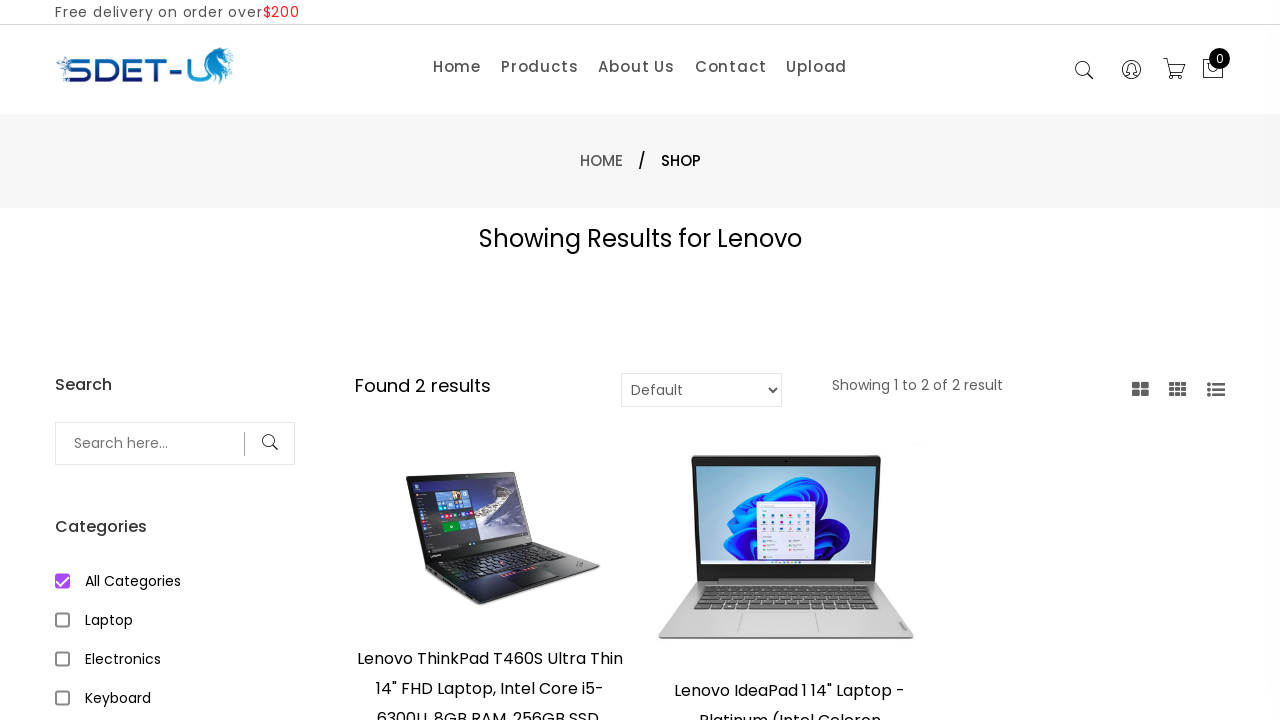

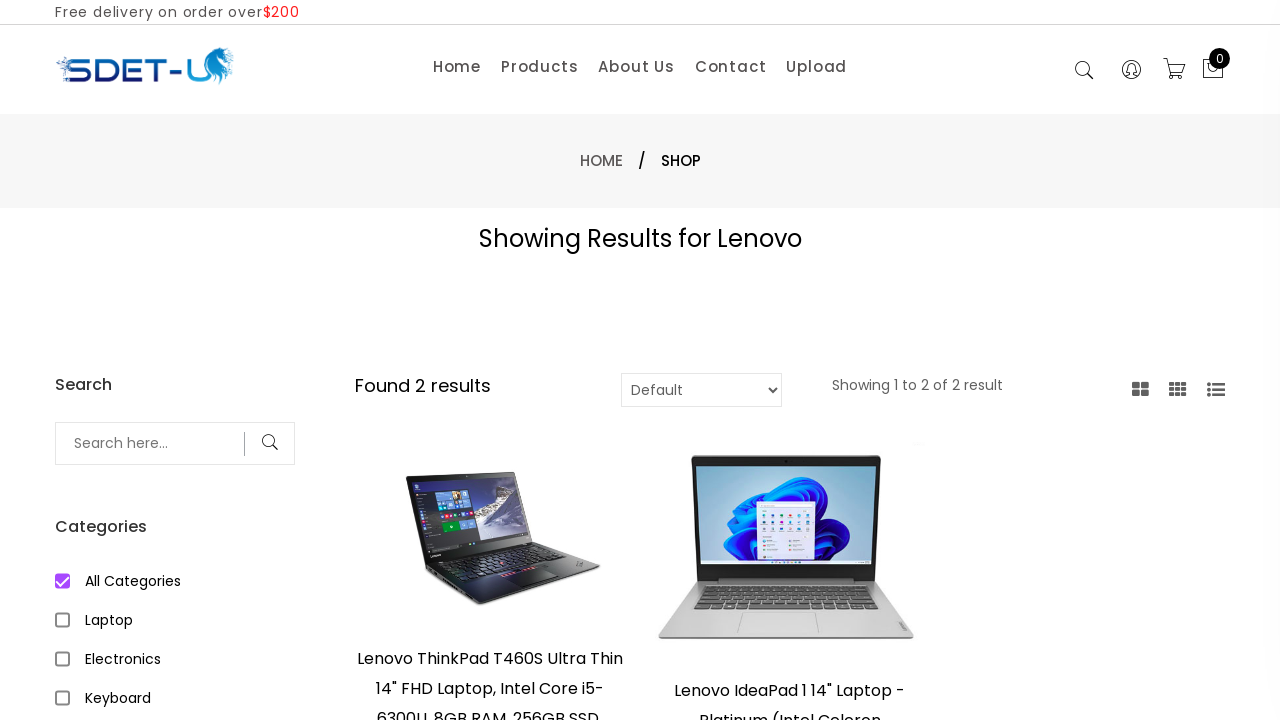